Tests the dynamic table functionality by expanding the input section, entering JSON data with person records into a textarea, and clicking the refresh button to populate the table.

Starting URL: https://testpages.herokuapp.com/styled/tag/dynamic-table.html

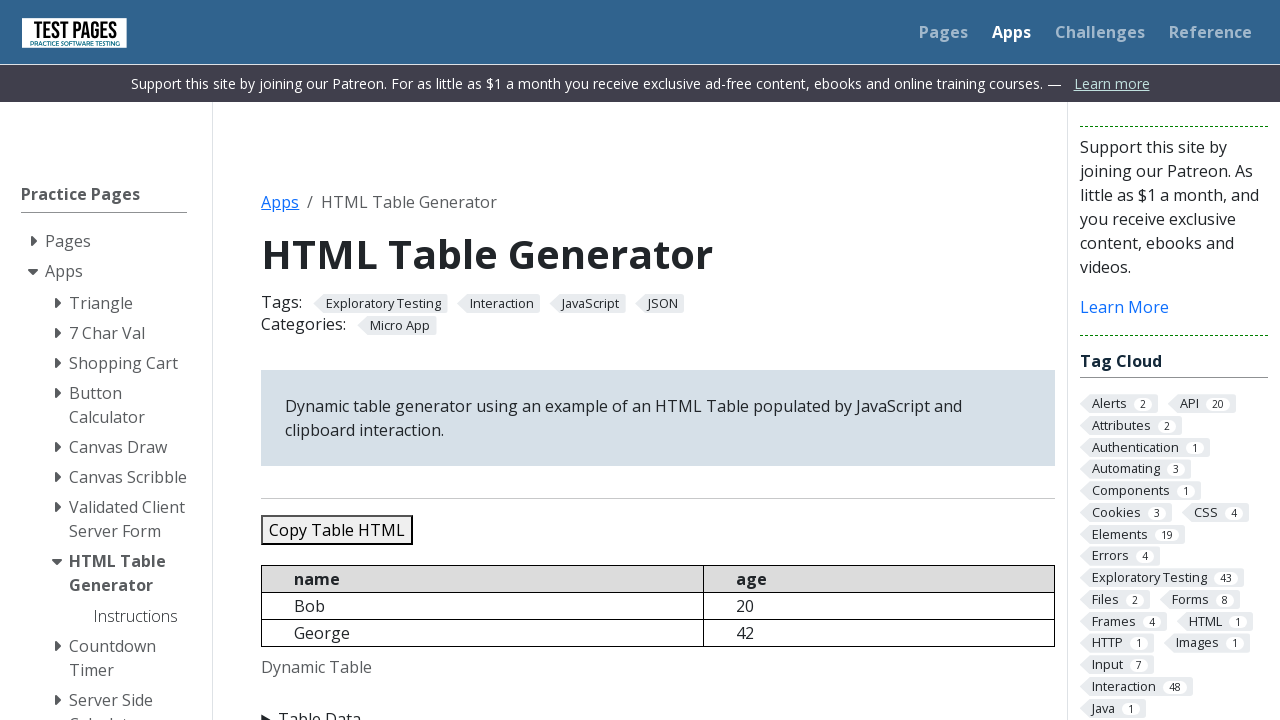

Clicked to expand the input section details at (658, 708) on xpath=//div[@id='tablehere']/following-sibling::details/summary
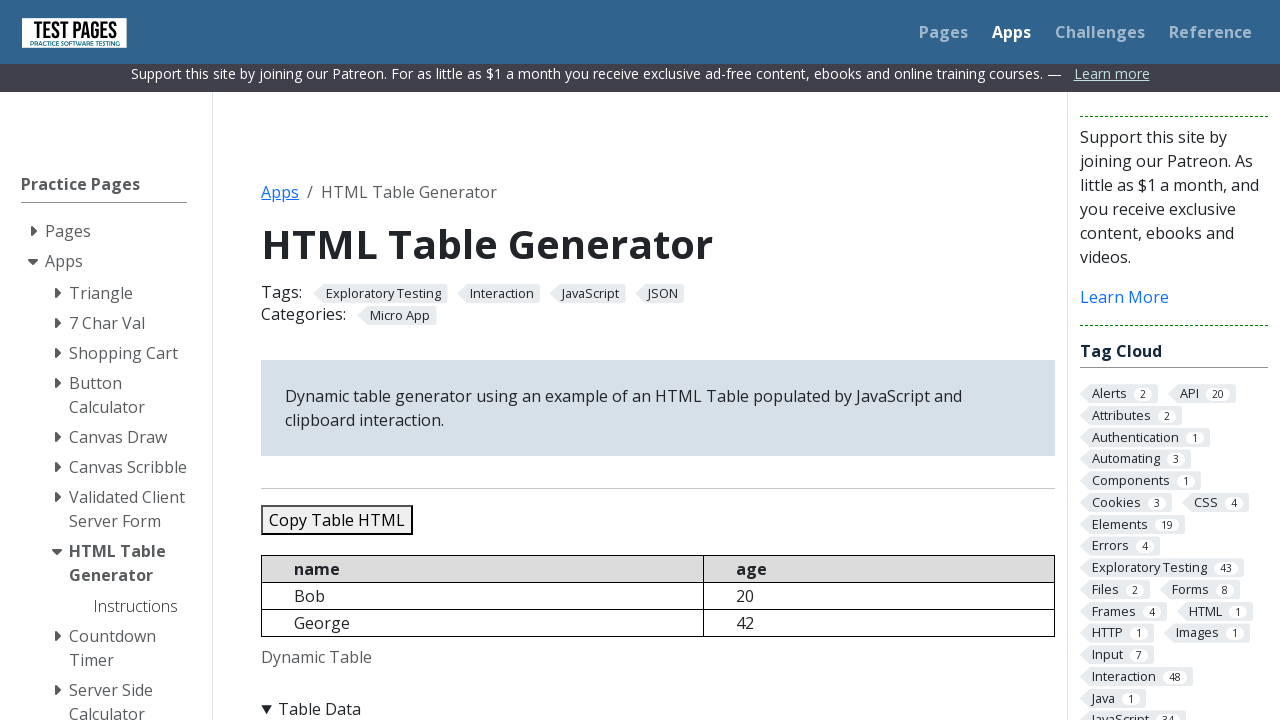

Entered JSON data with person records into textarea on textarea#jsondata
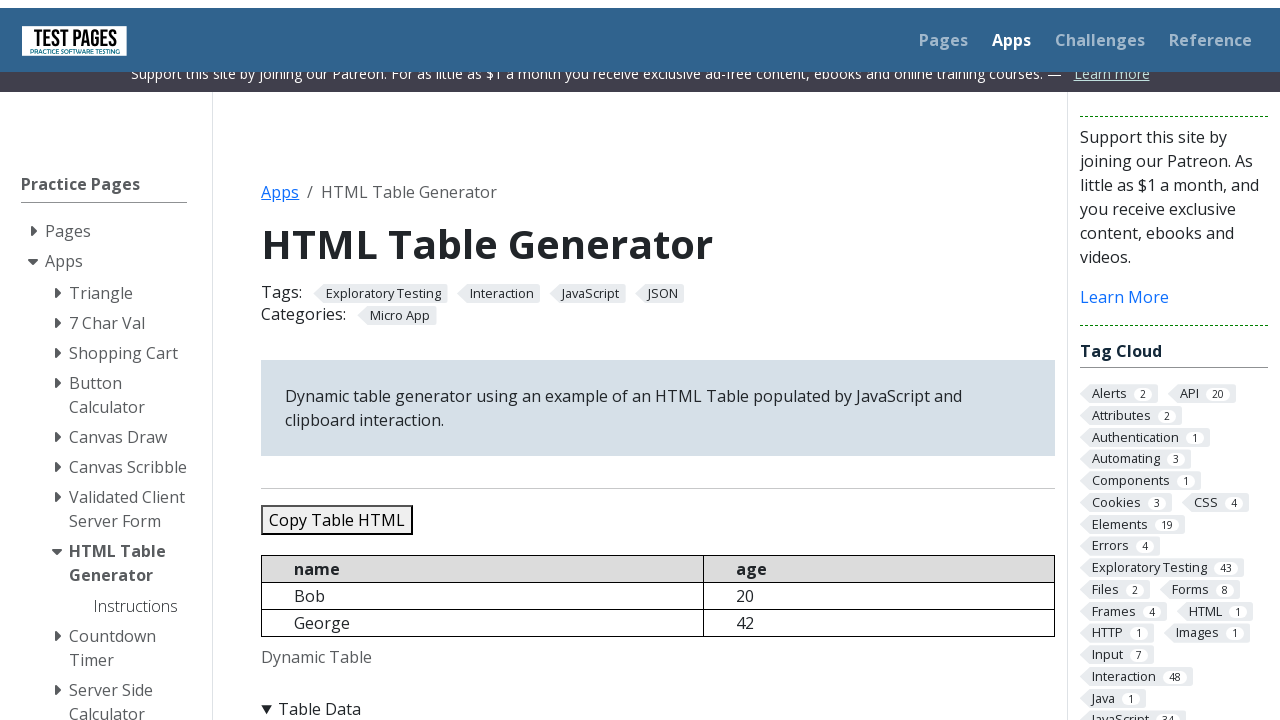

Clicked refresh button to populate the dynamic table at (359, 360) on button#refreshtable
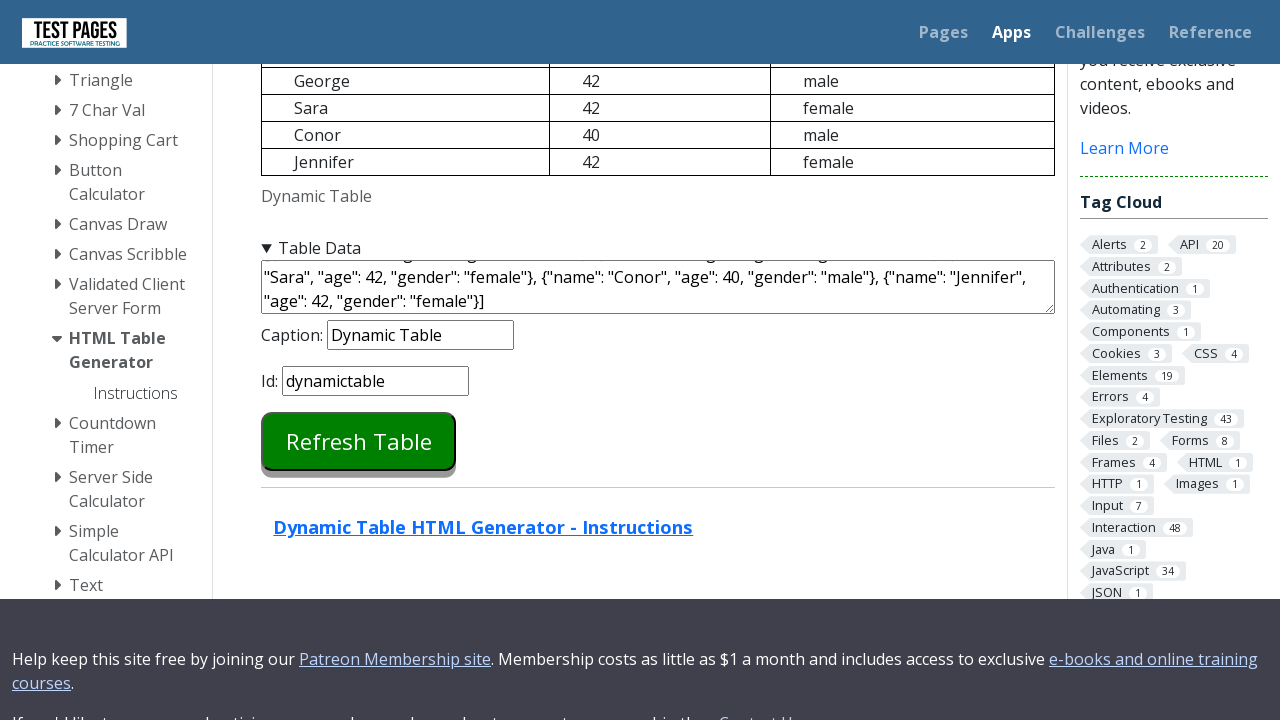

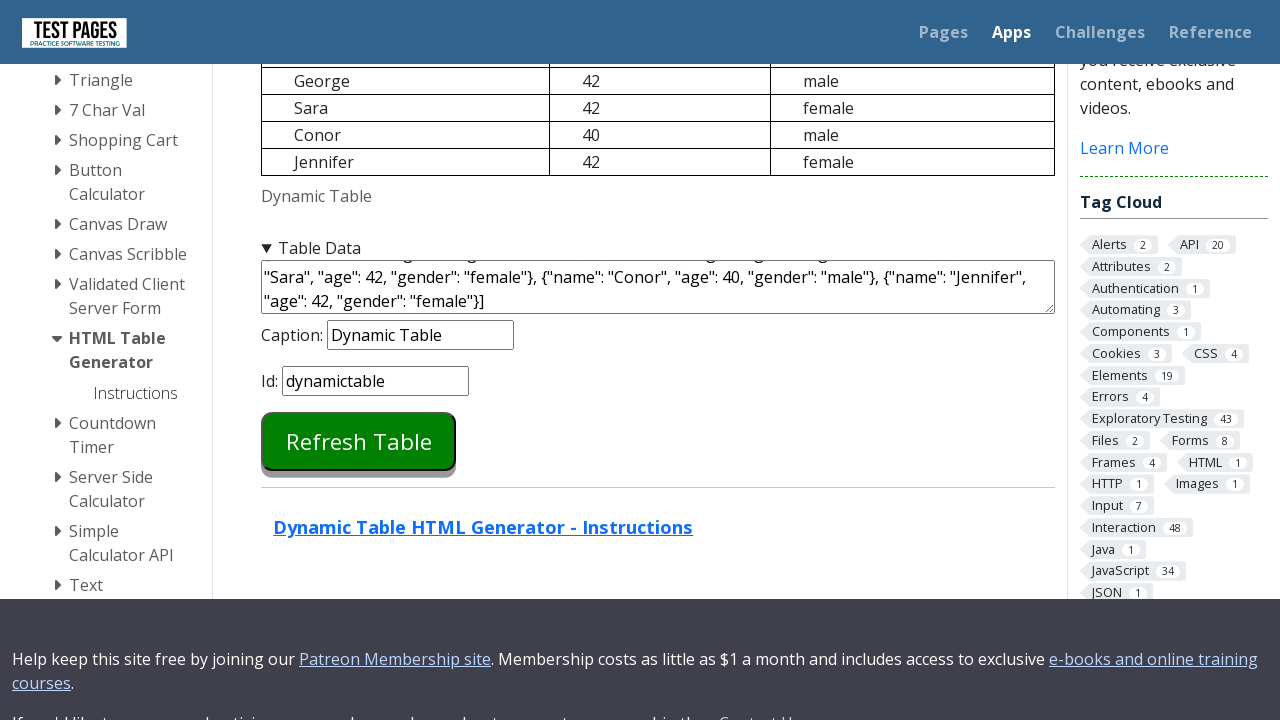